Navigates to Selenium documentation website and clicks on the Read More button for Selenium Grid section using JavaScript executor

Starting URL: https://www.selenium.dev/

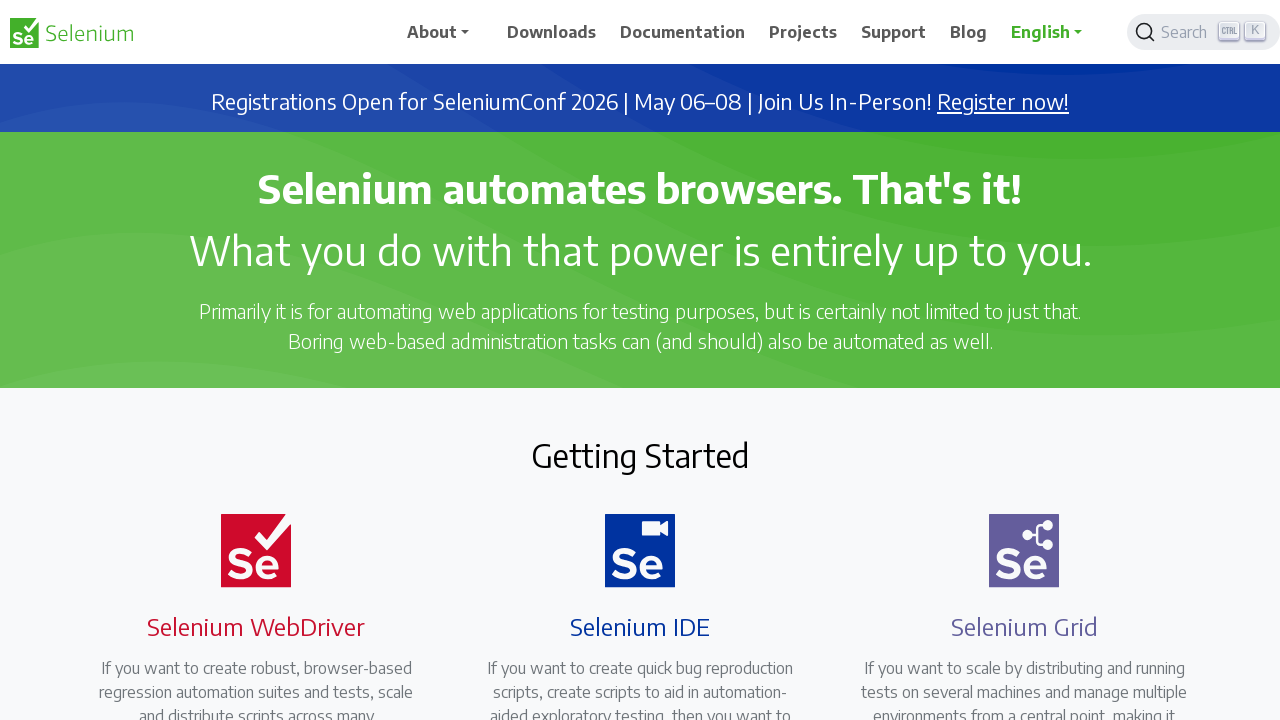

Waited 5 seconds for page to load
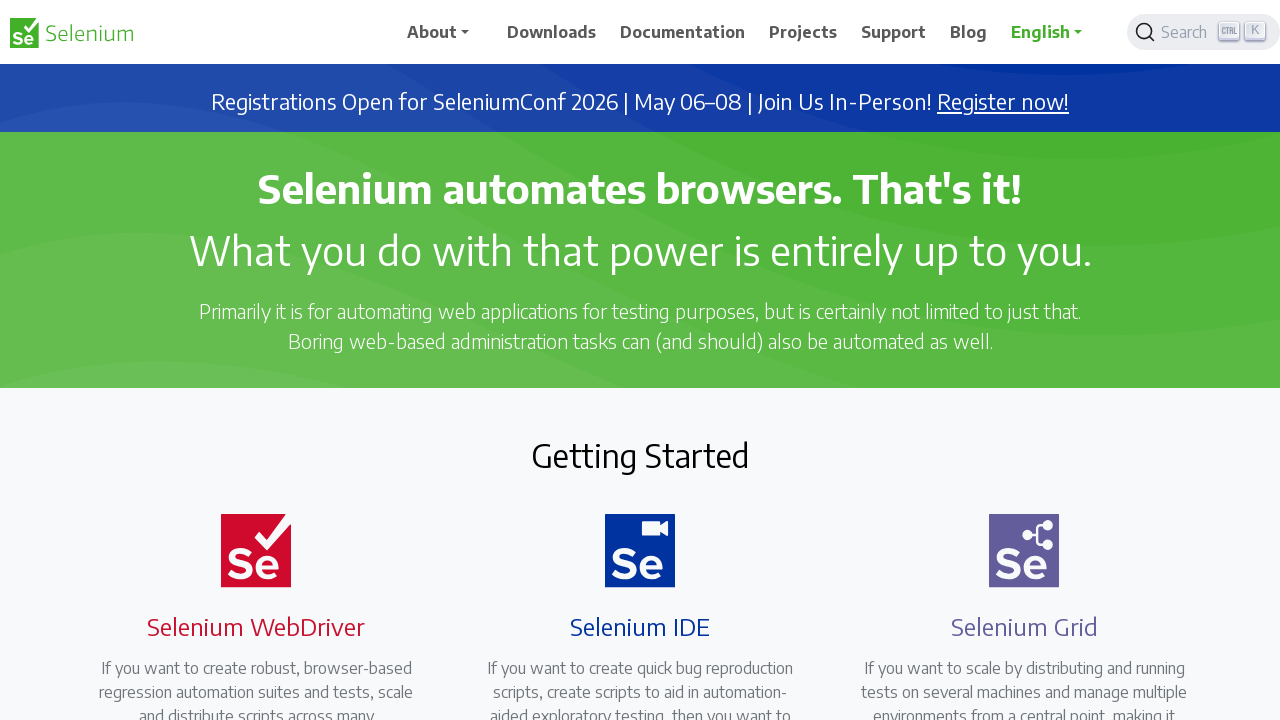

Located Read More button for Selenium Grid section
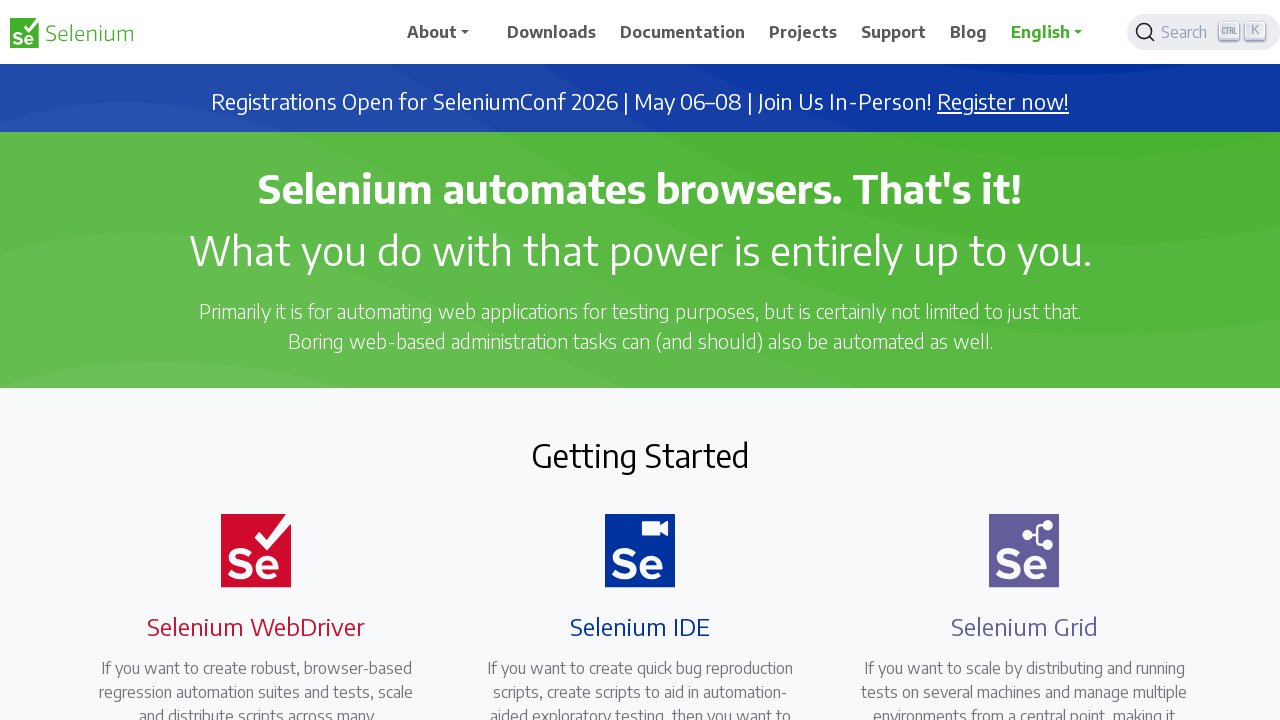

Clicked Read More button for Selenium Grid using JavaScript executor
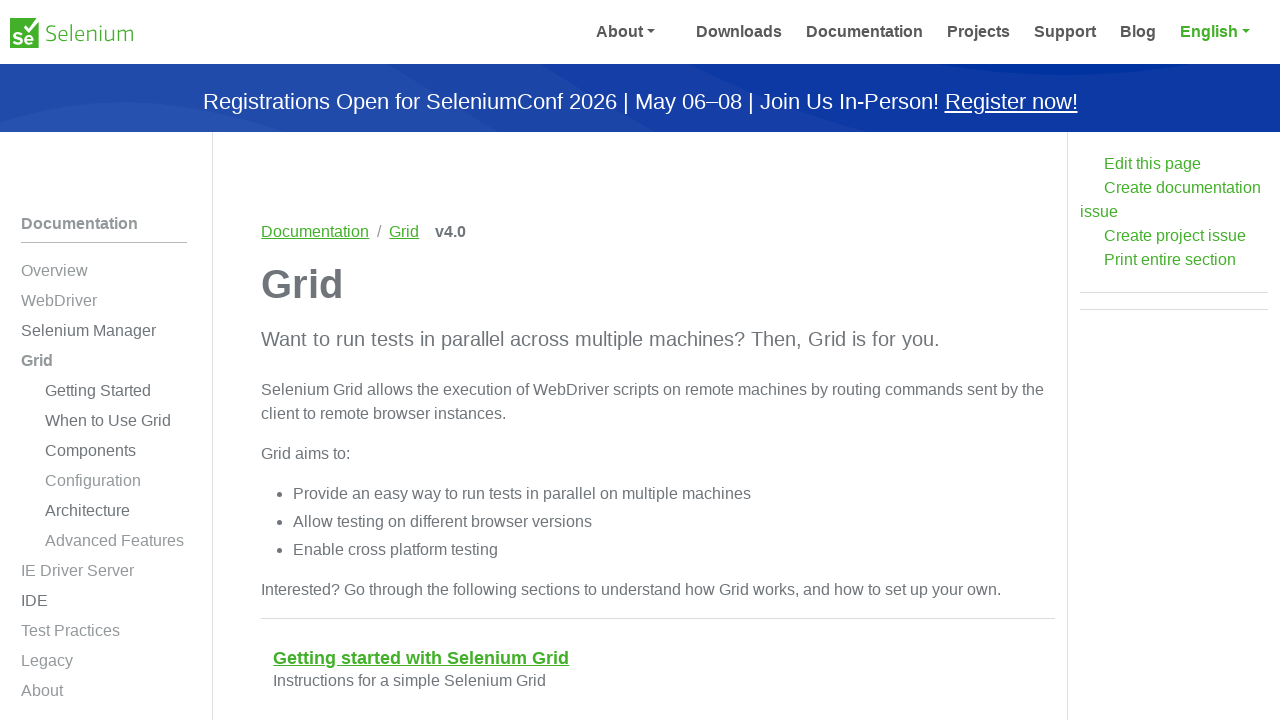

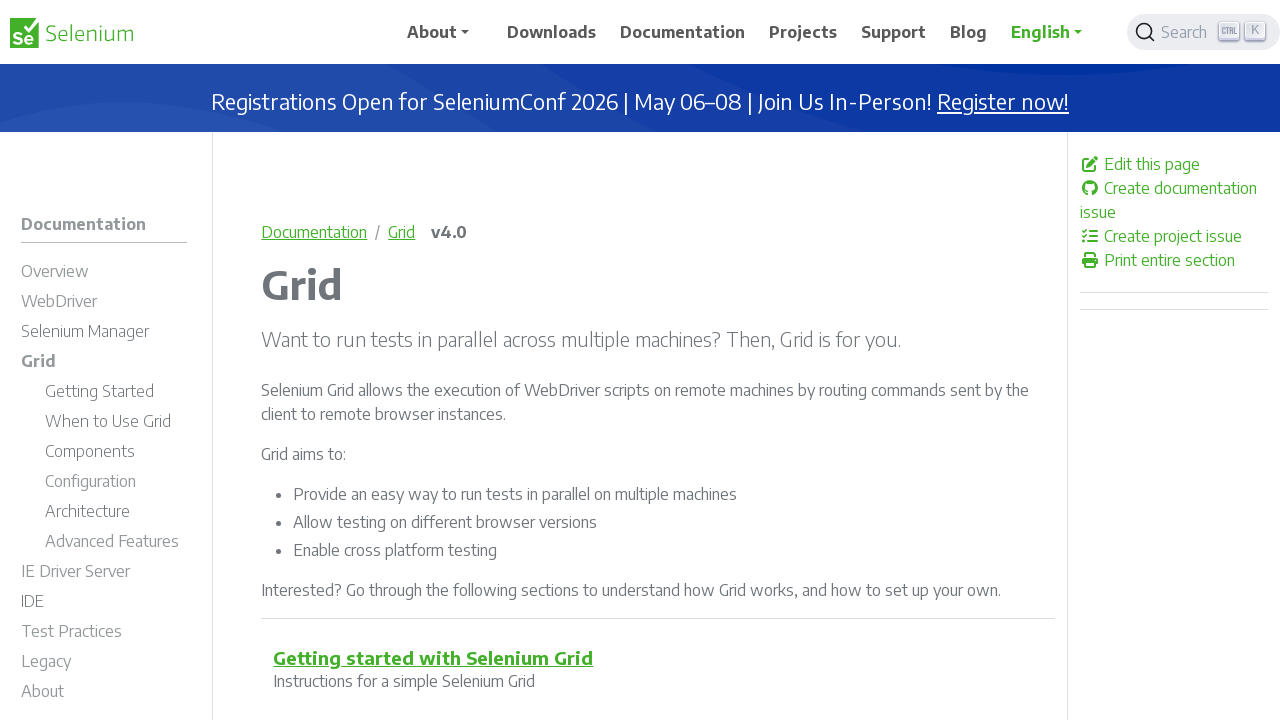